Tests a shopping cart game by filling in quantities for various items (vegetables like cabbage, carrots, tofu) and clicking the check result button to verify the list.

Starting URL: https://material.playwrightvn.com/games/001-di-cho.html

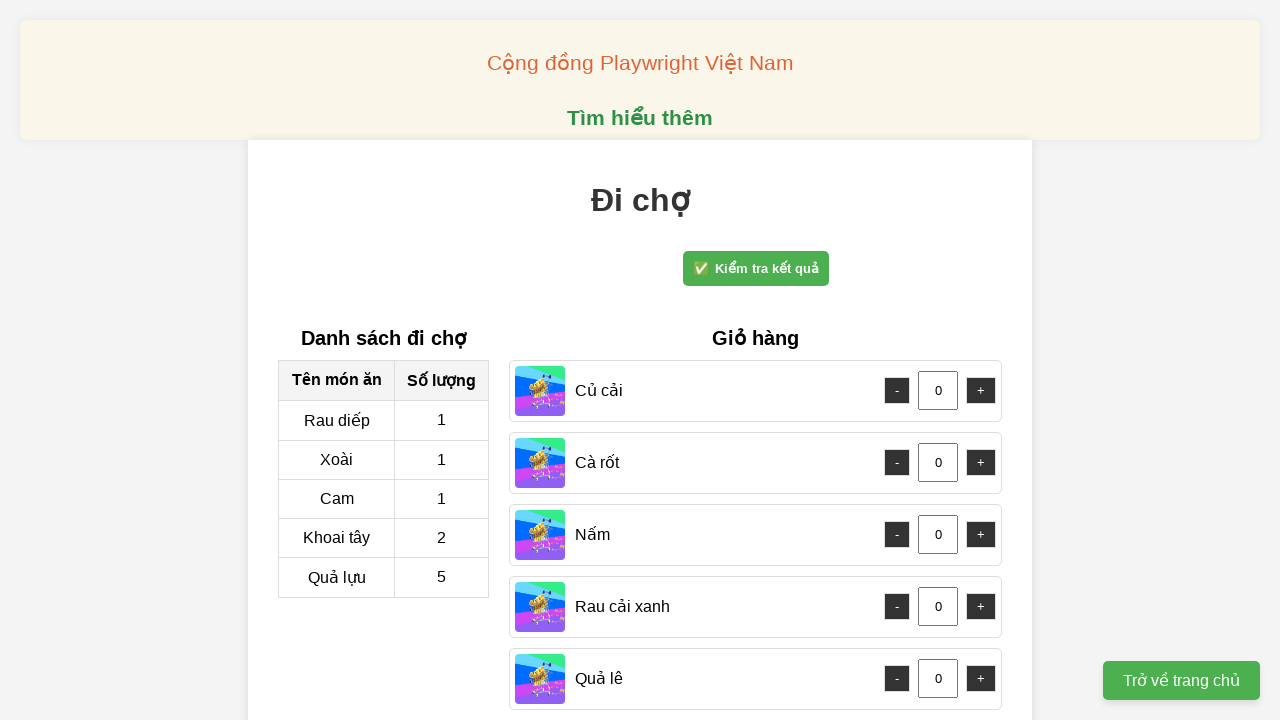

Set up dialog handler to accept dialogs
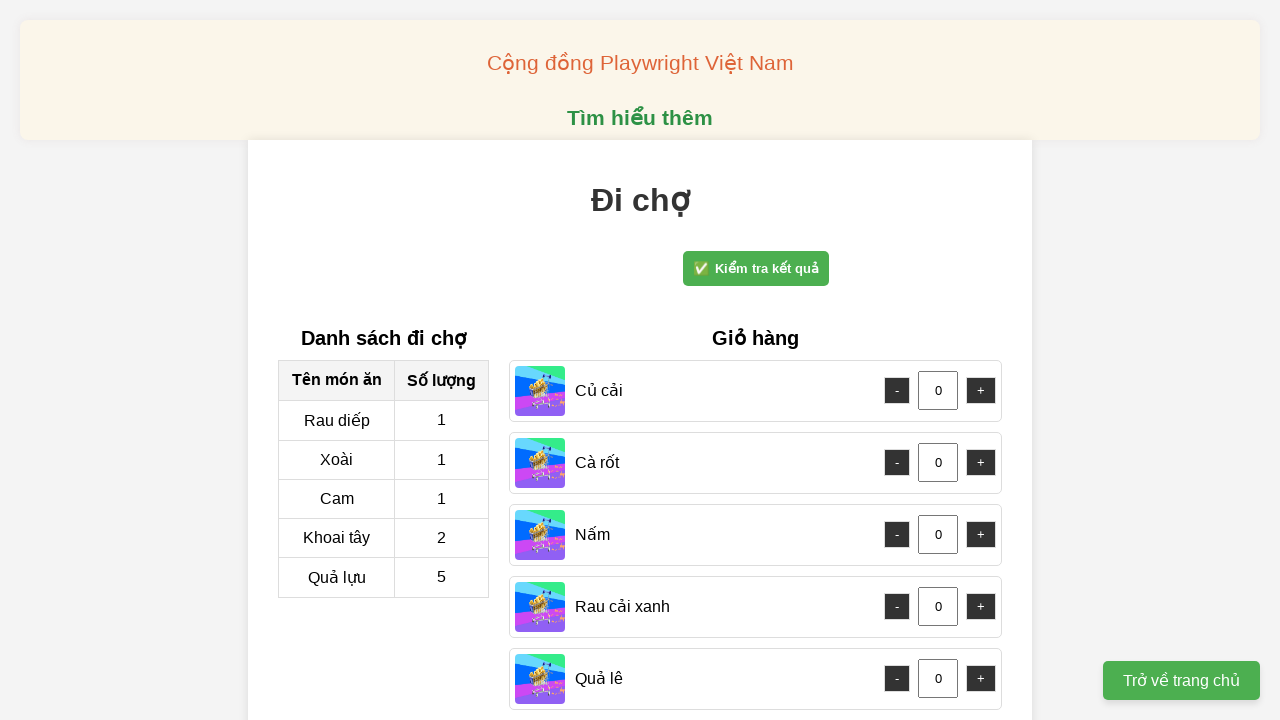

Removed readonly attribute from green cabbage quantity field (item 3)
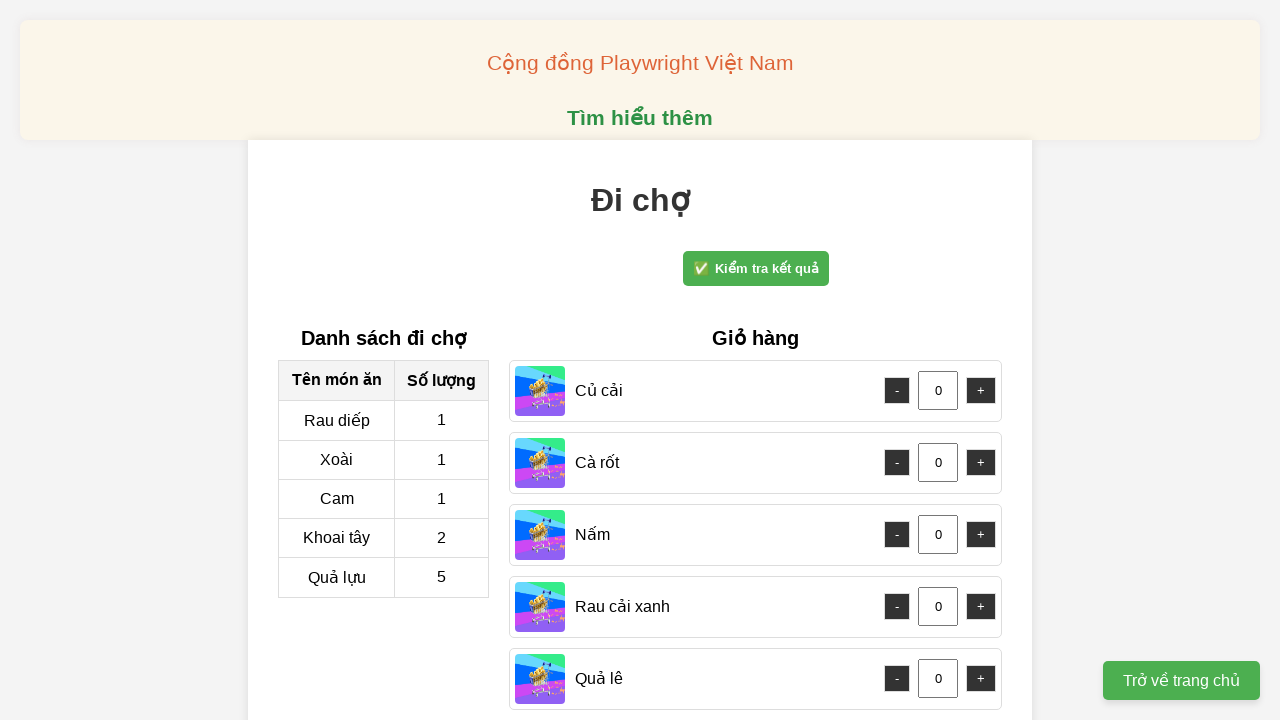

Filled green cabbage quantity with 3 on #cart > div:nth-child(3) > div.quantity-control > input
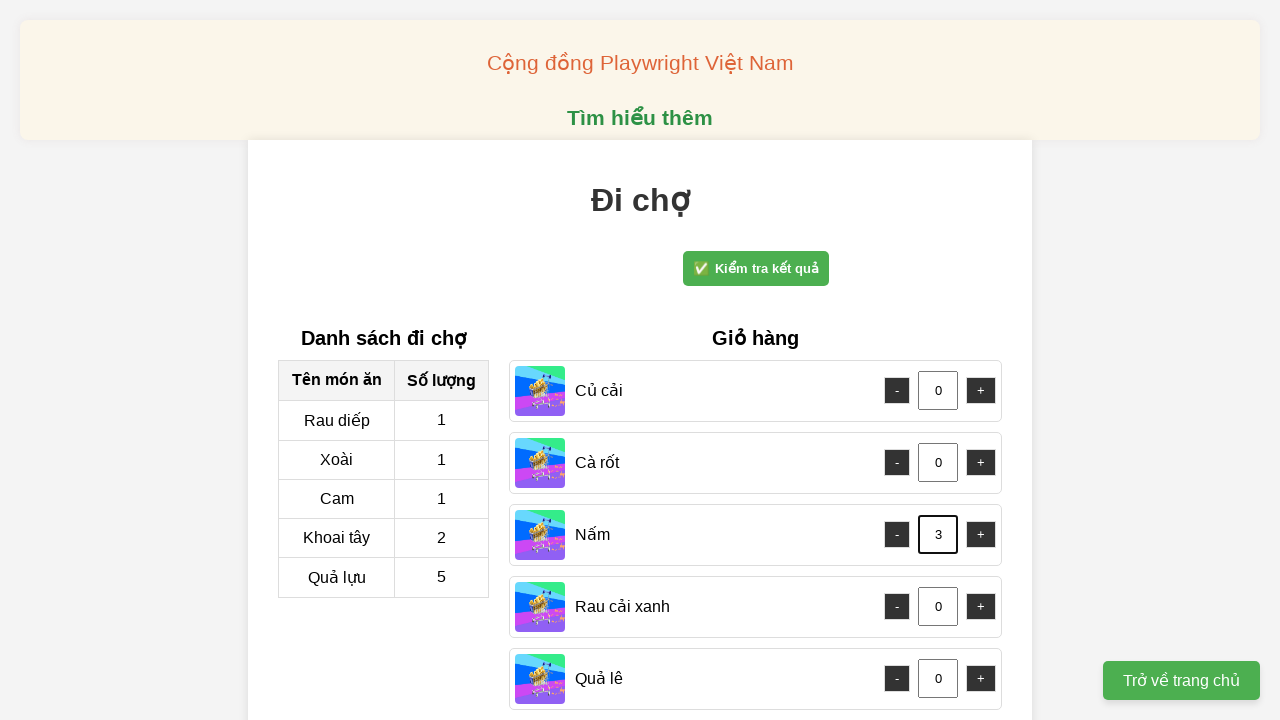

Removed readonly attribute from white cabbage quantity field (item 6)
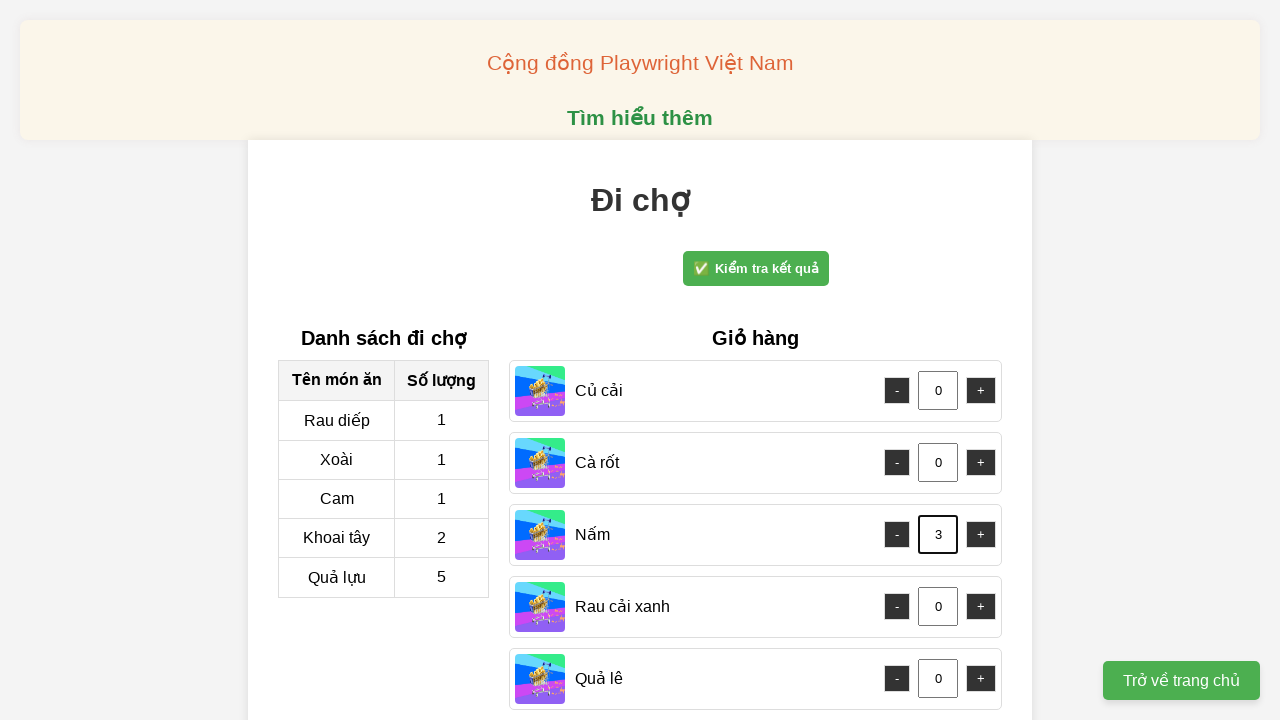

Filled white cabbage quantity with 4 on #cart > div:nth-child(6) > div.quantity-control > input
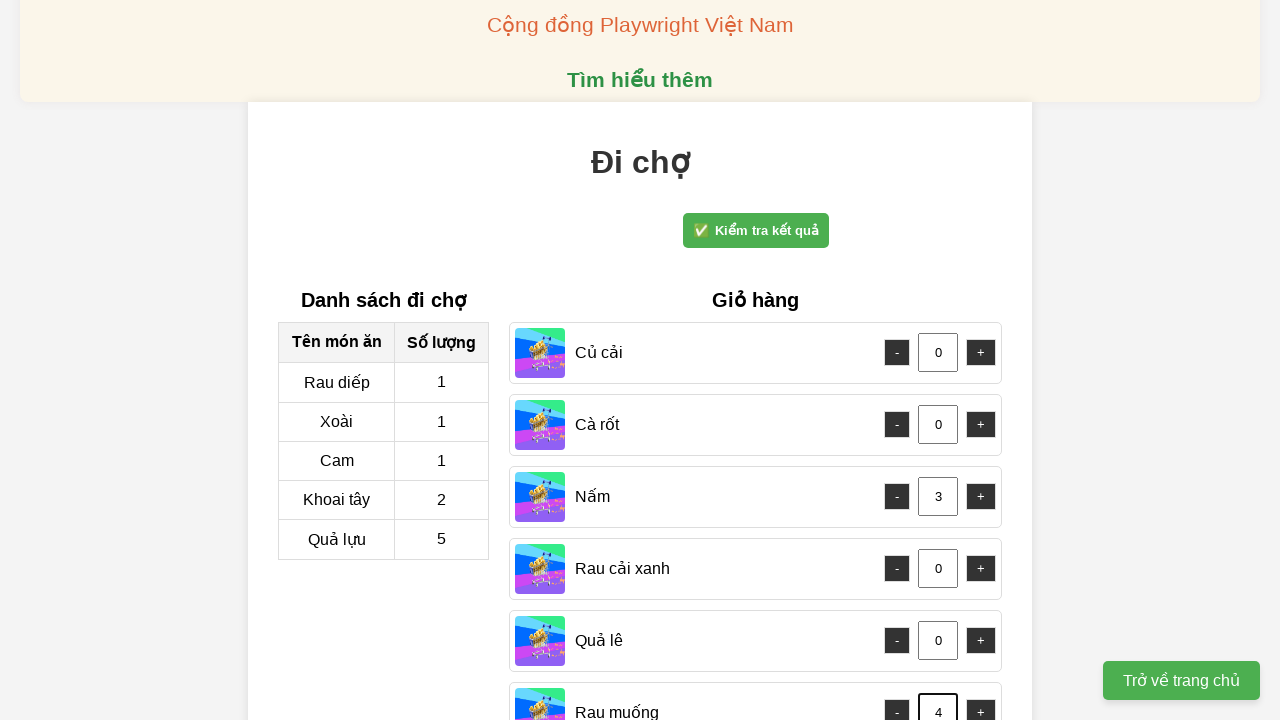

Removed readonly attribute from carrot quantity field (item 5)
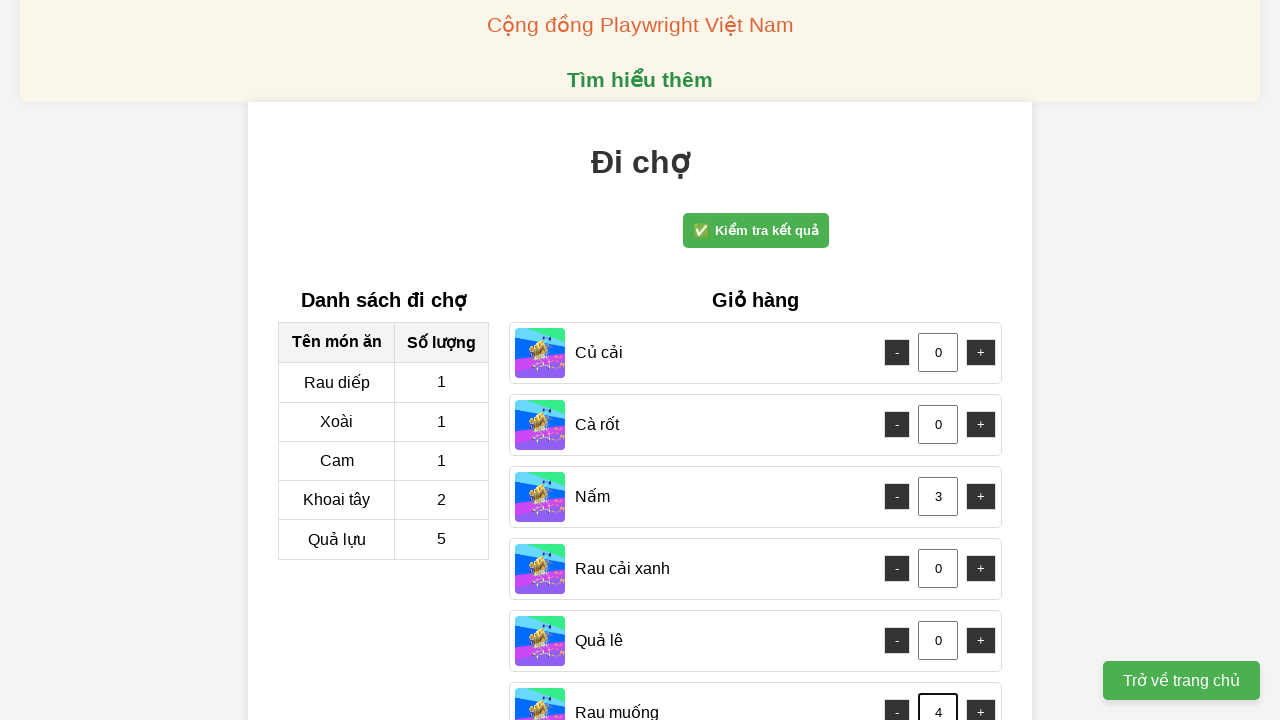

Filled carrot quantity with 4 on #cart > div:nth-child(5) > div.quantity-control > input
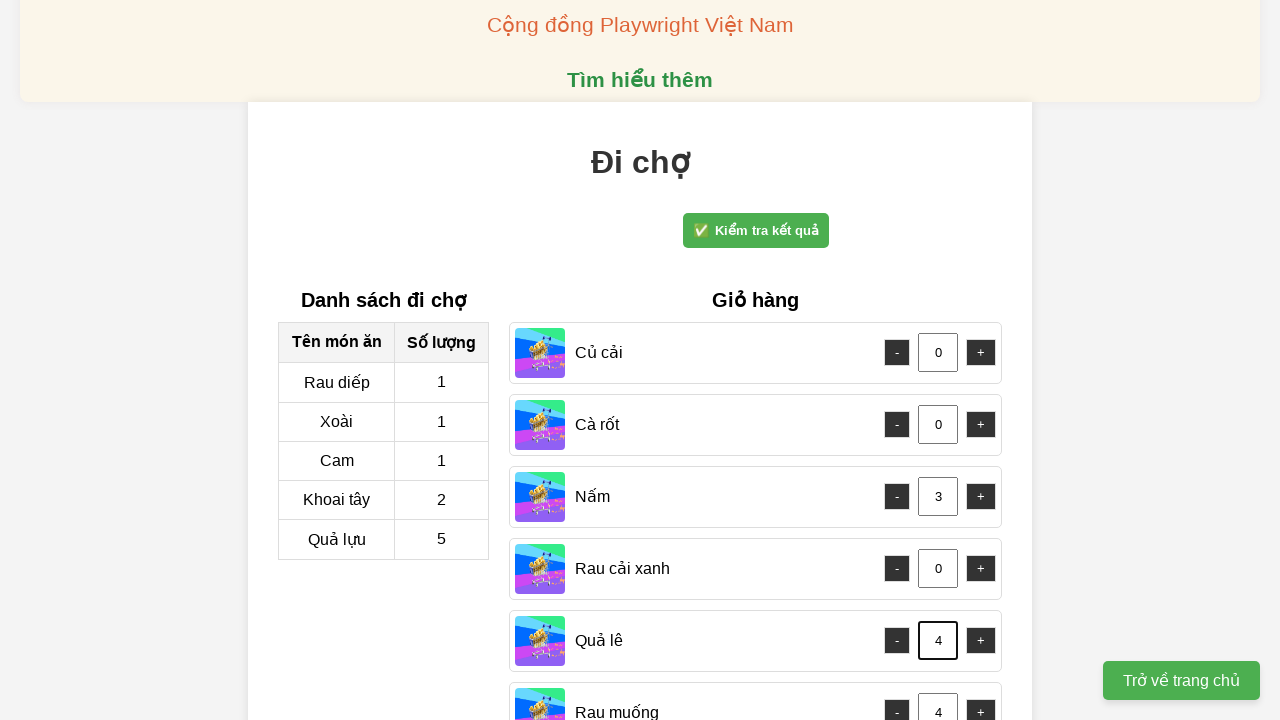

Removed readonly attribute from green cabbage quantity field (item 9)
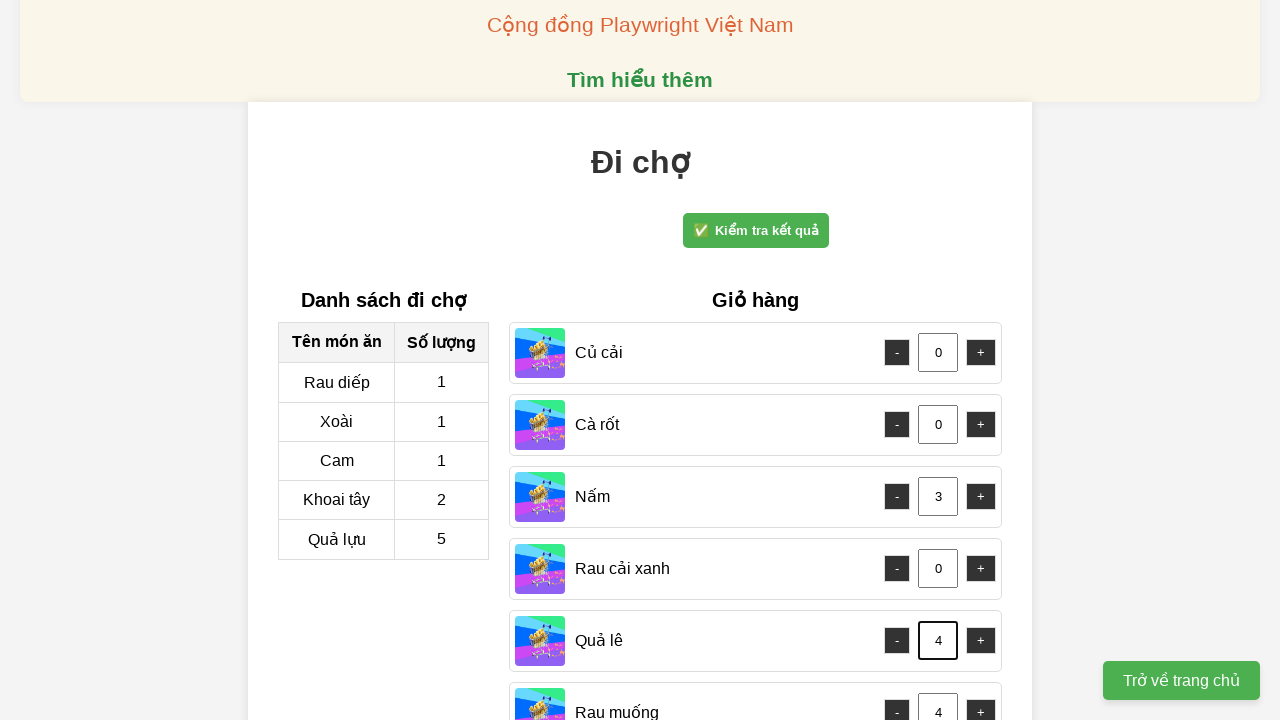

Filled green cabbage quantity with 4 (item 9) on #cart > div:nth-child(9) > div.quantity-control > input
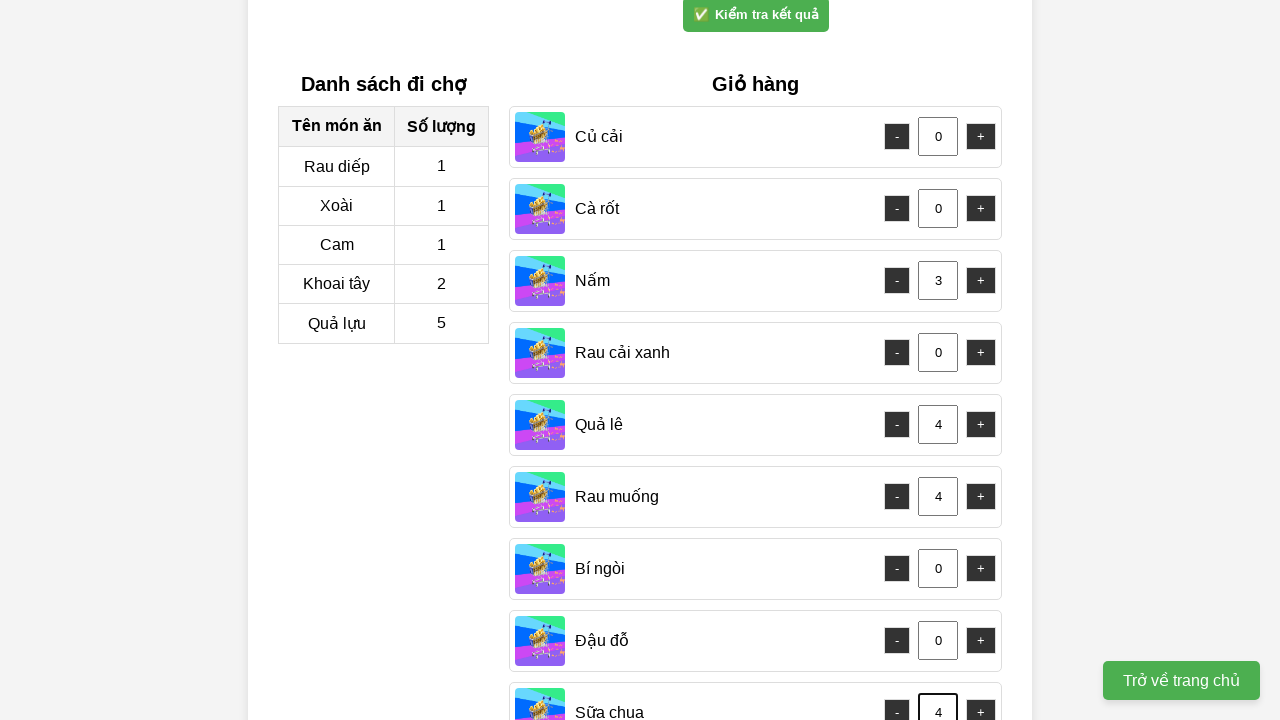

Removed readonly attribute from tofu quantity field (item 8)
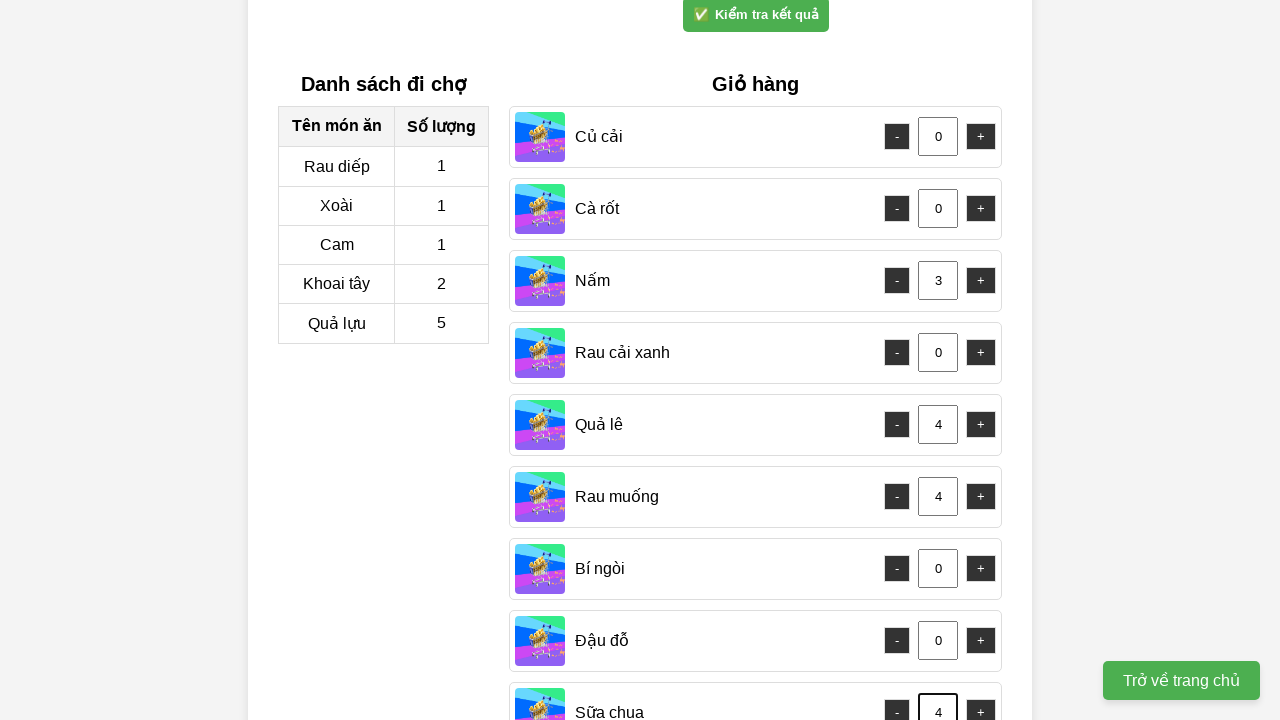

Filled tofu quantity with 2 on #cart > div:nth-child(8) > div.quantity-control > input
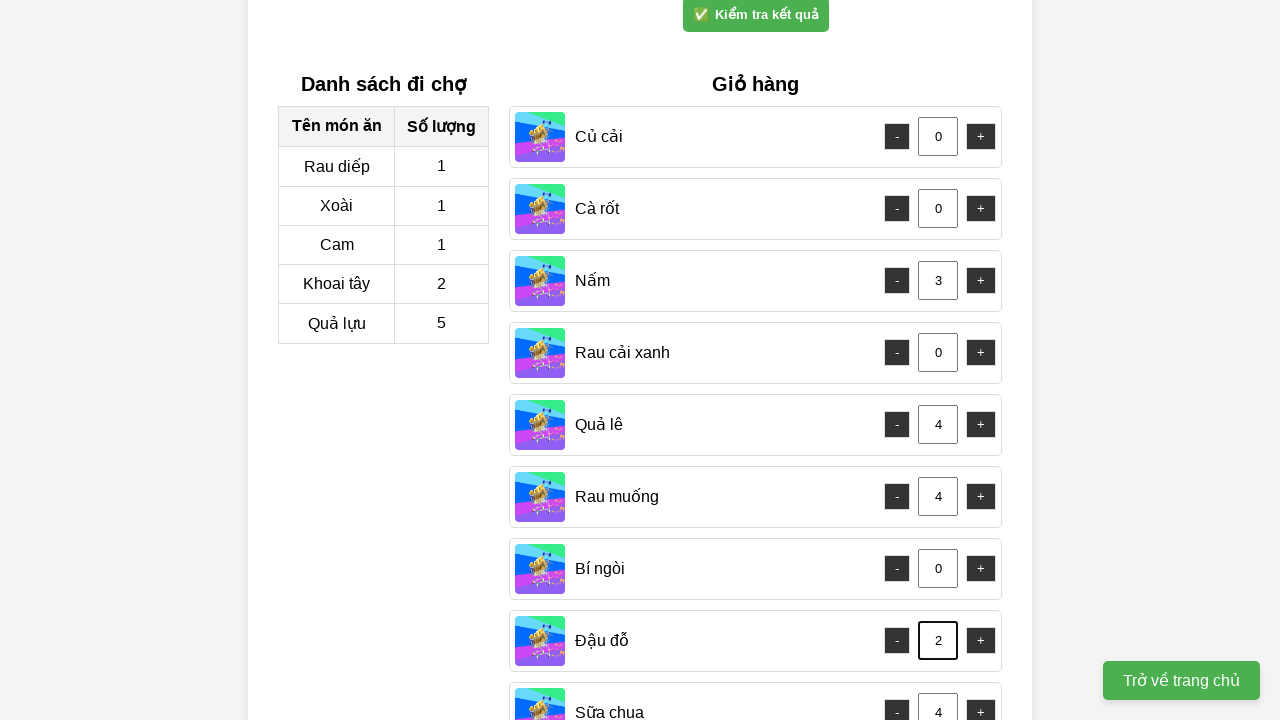

Clicked check result button to verify the shopping cart list at (756, 18) on body > div.container > div.check-result-block > div.right-column.check-result-bl
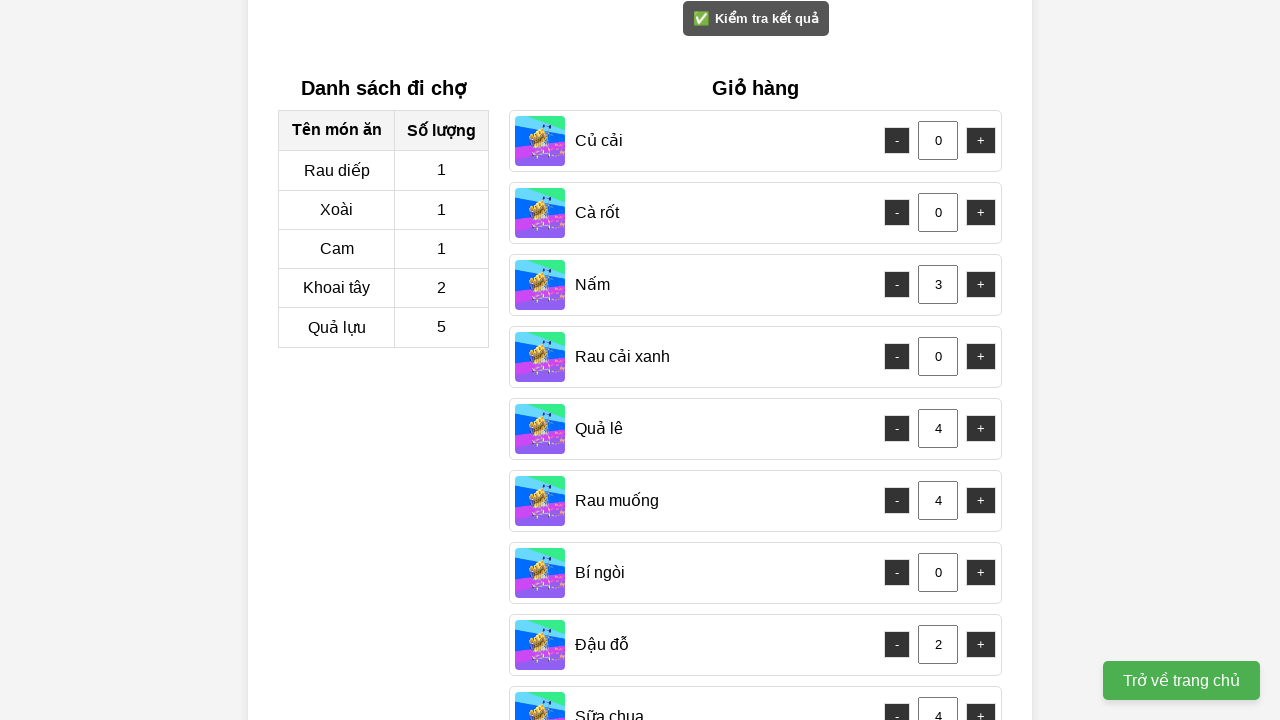

Waited for dialog and page to process
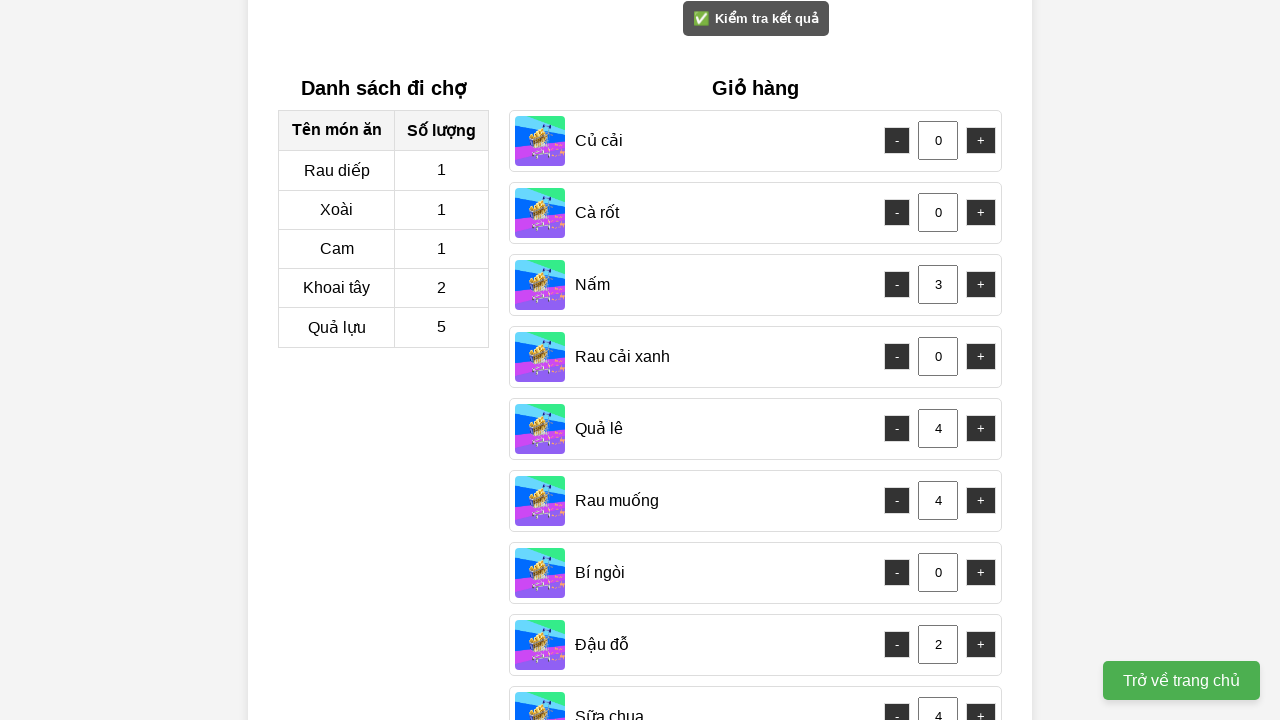

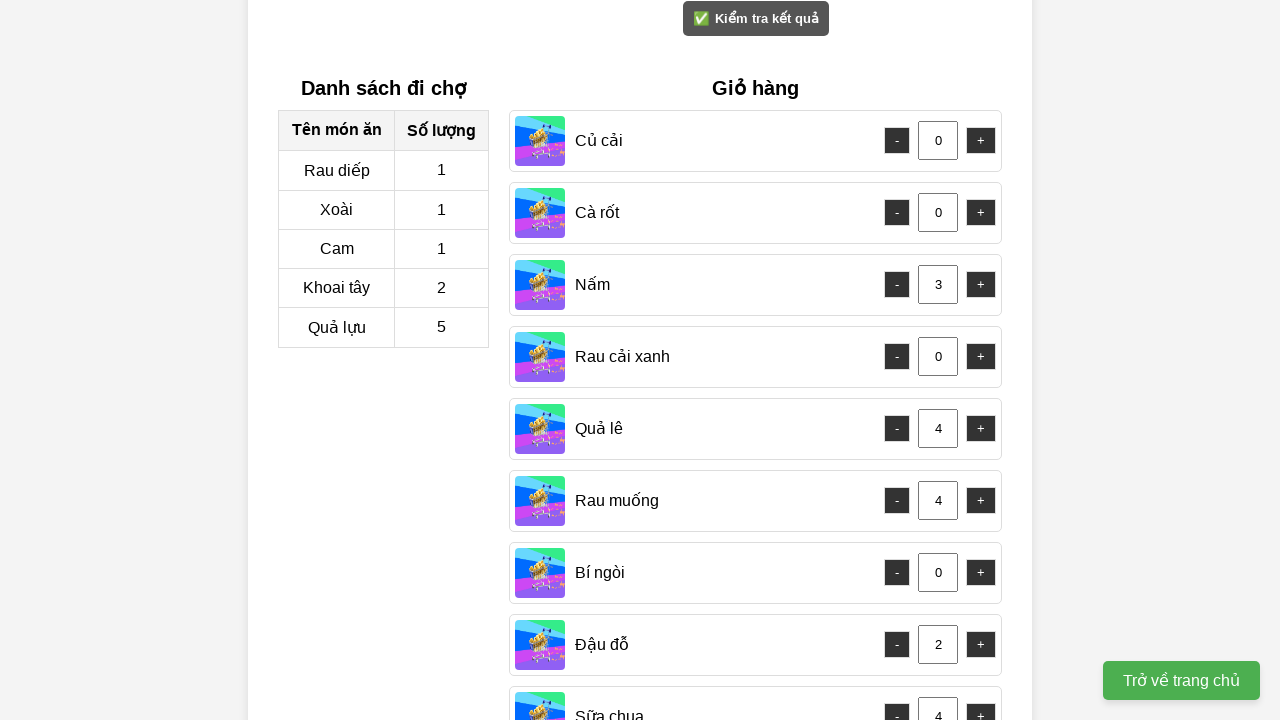